Tests e-commerce cart functionality by adding multiple vegetables to cart, proceeding to checkout, and applying a promo code

Starting URL: https://rahulshettyacademy.com/seleniumPractise/#/

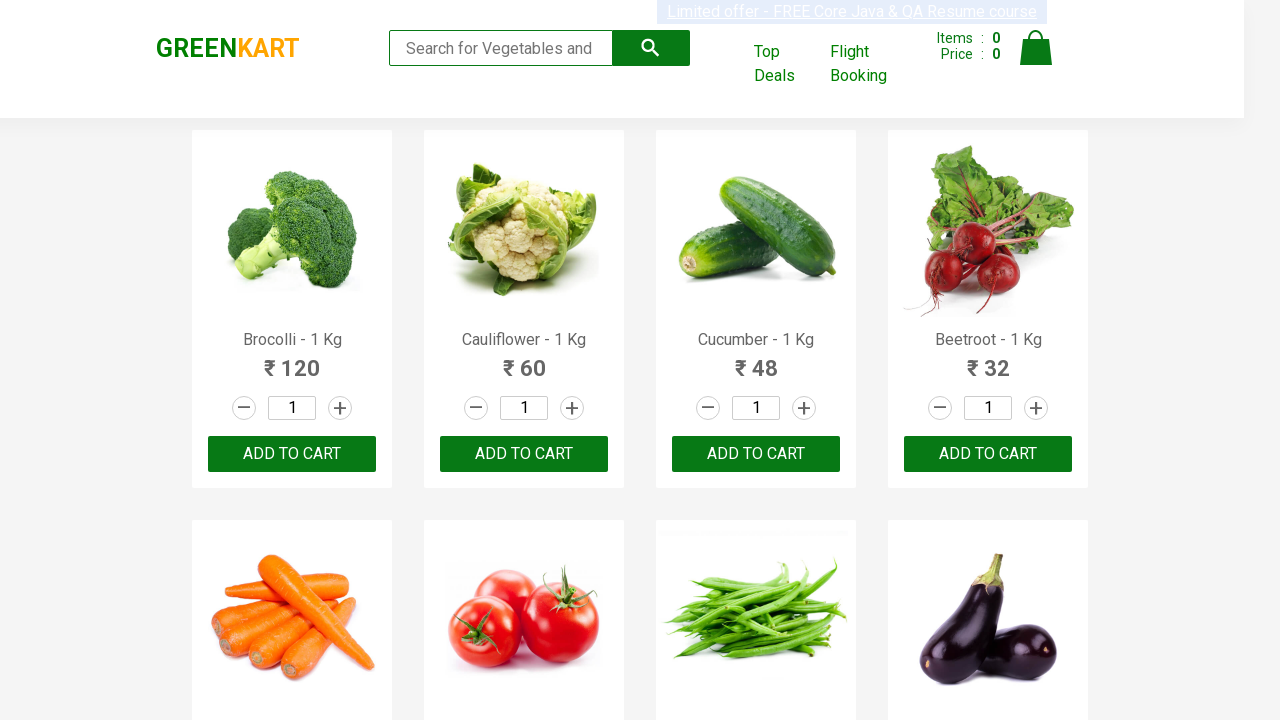

Located all product name elements on the page
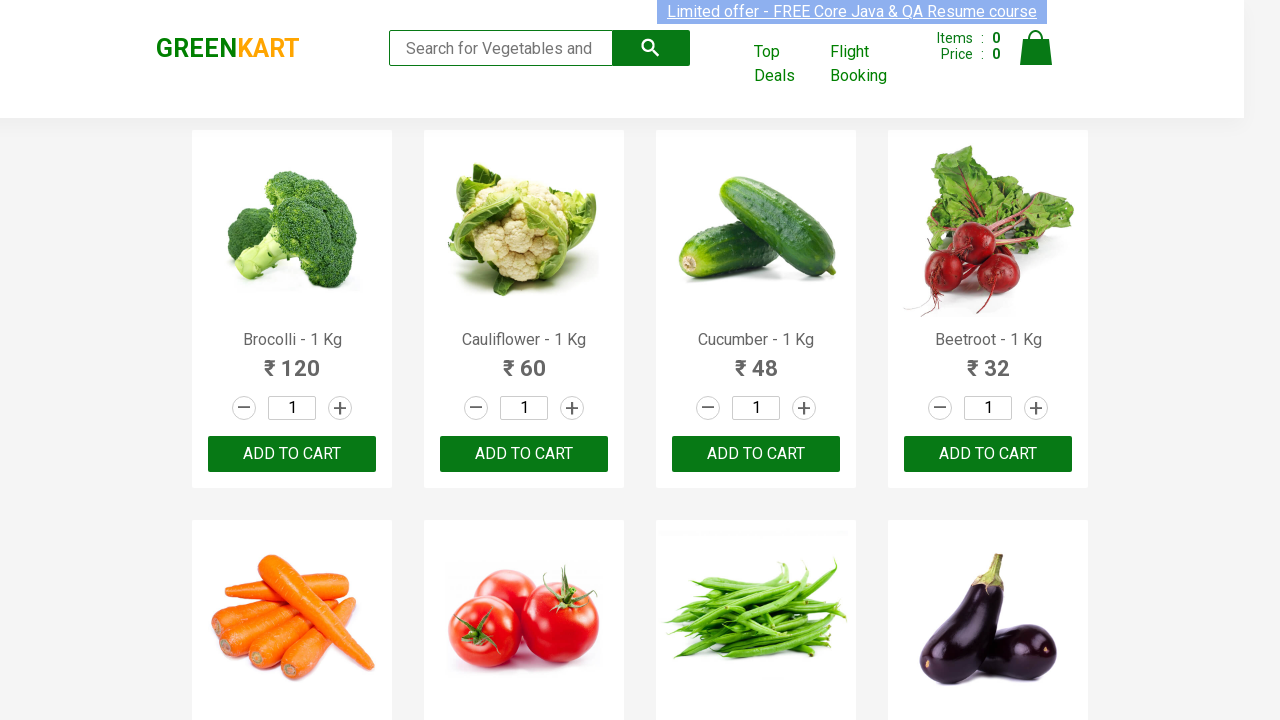

Retrieved text from product element 0
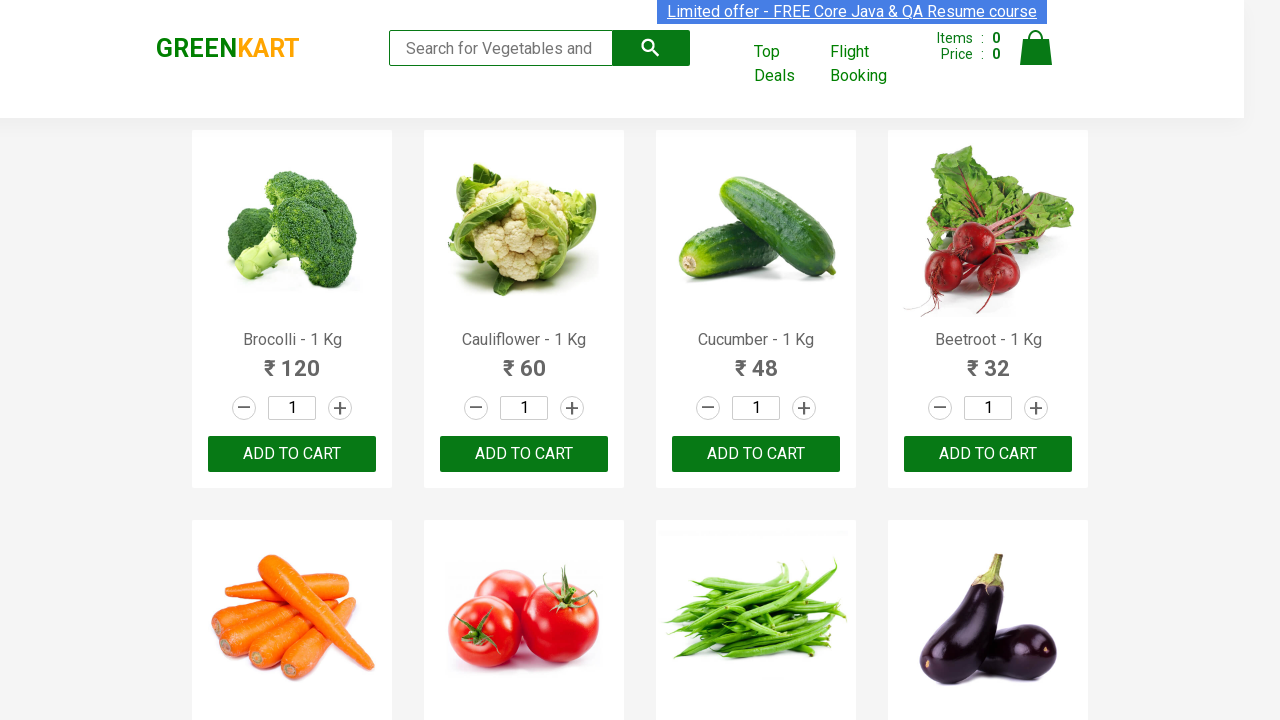

Clicked 'Add to Cart' button for Brocolli at (292, 454) on xpath=//div[@class='product-action']/button >> nth=0
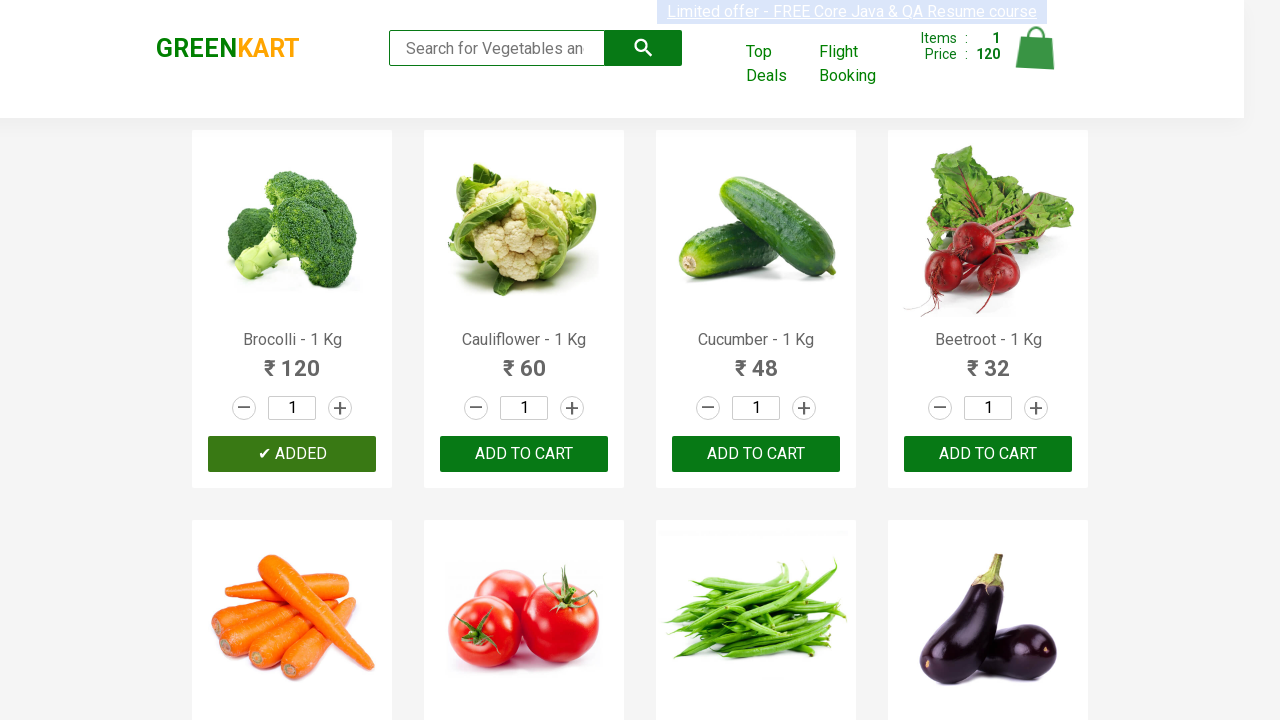

Retrieved text from product element 1
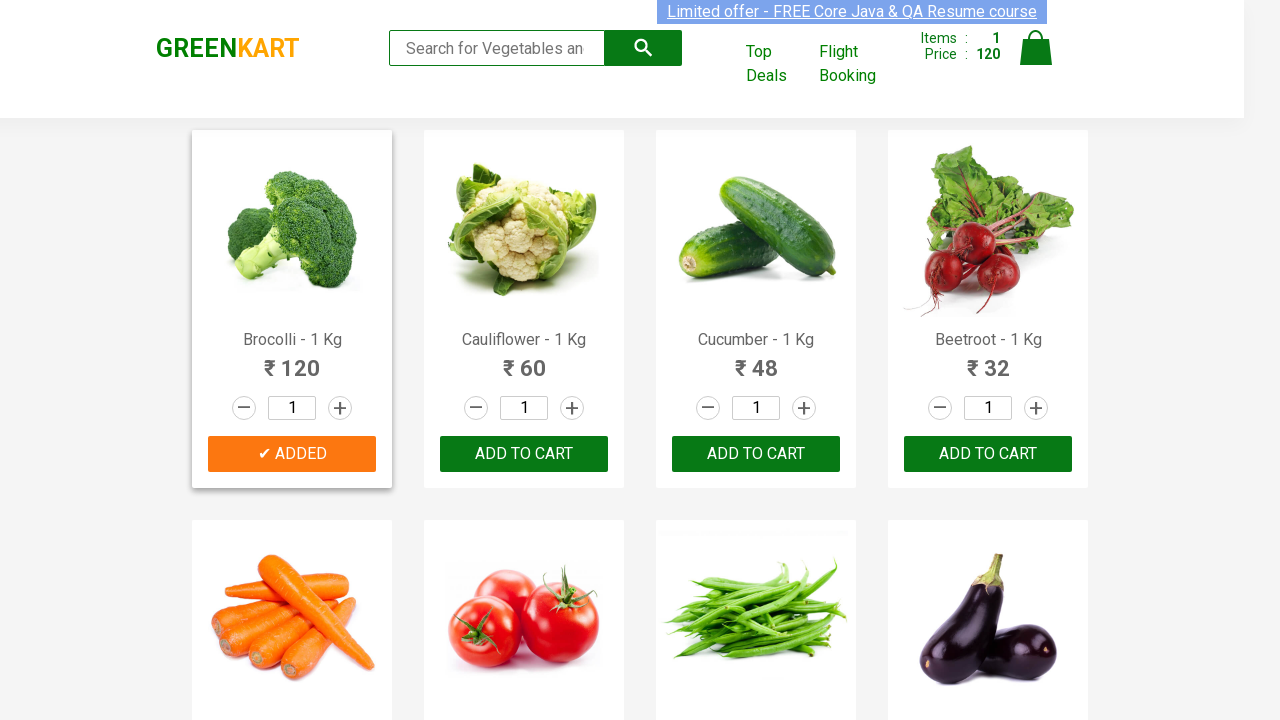

Clicked 'Add to Cart' button for Brocolli at (524, 454) on xpath=//div[@class='product-action']/button >> nth=1
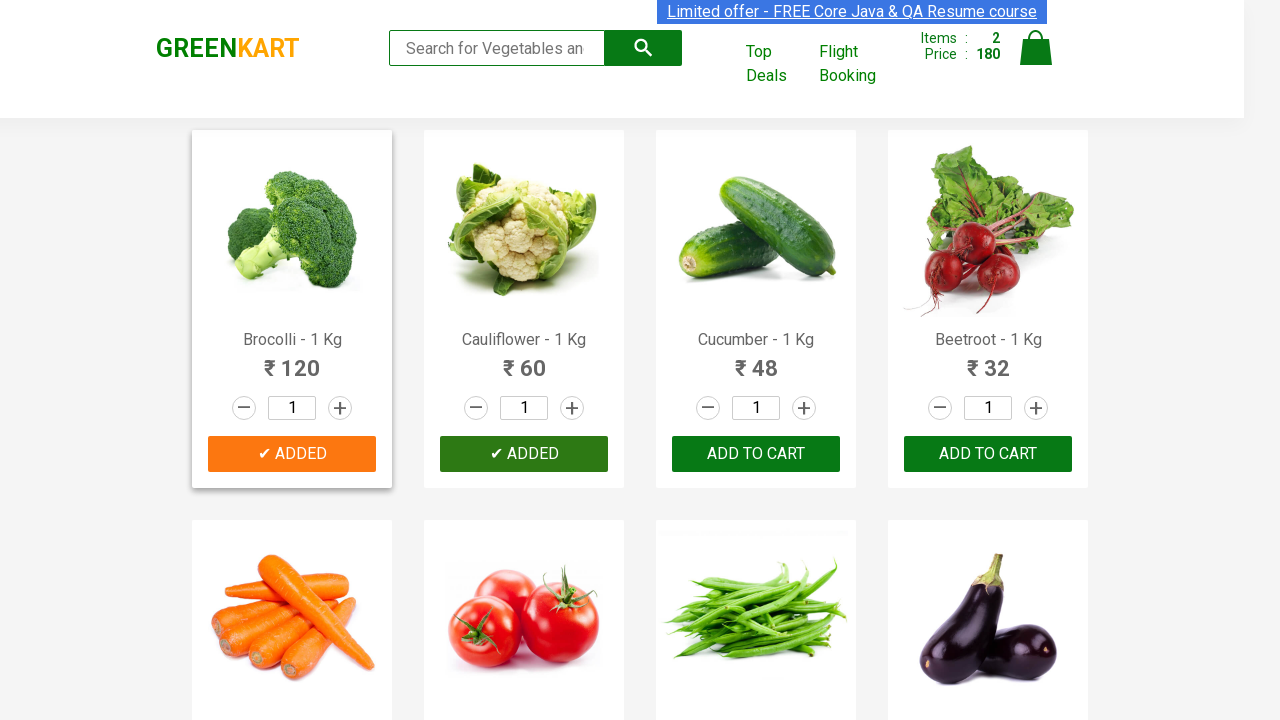

Retrieved text from product element 2
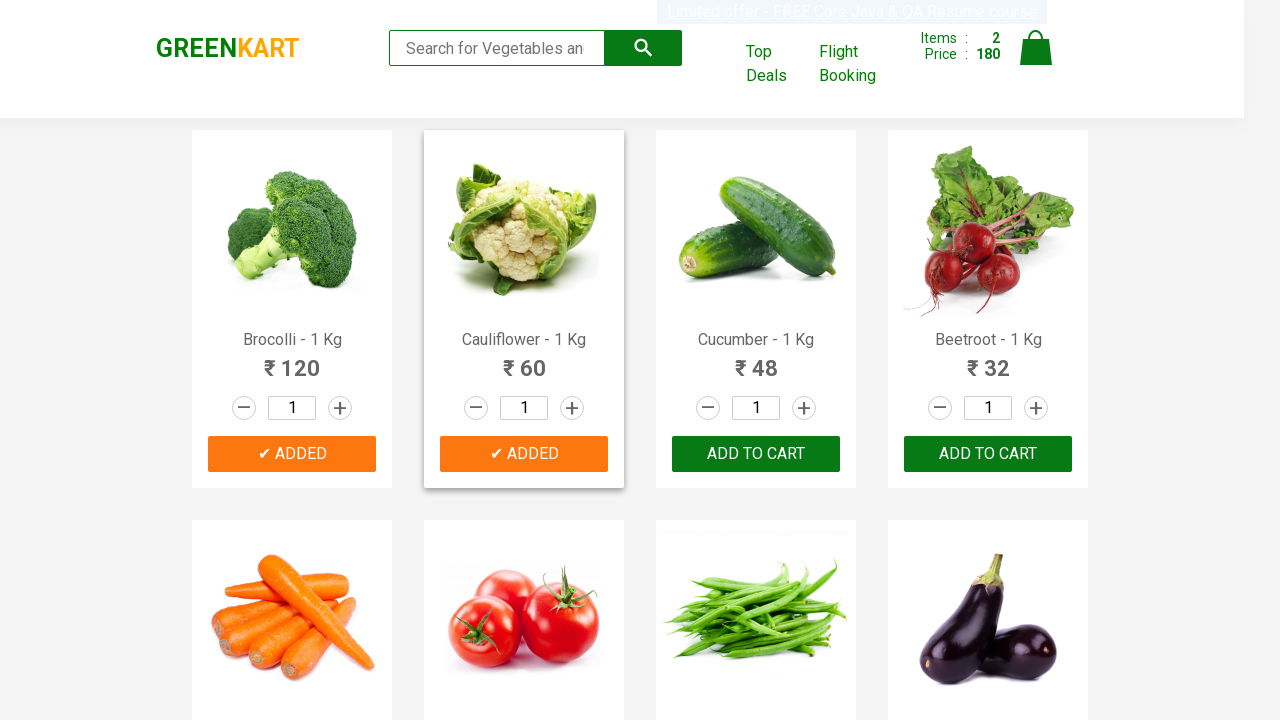

Clicked 'Add to Cart' button for Brocolli at (756, 454) on xpath=//div[@class='product-action']/button >> nth=2
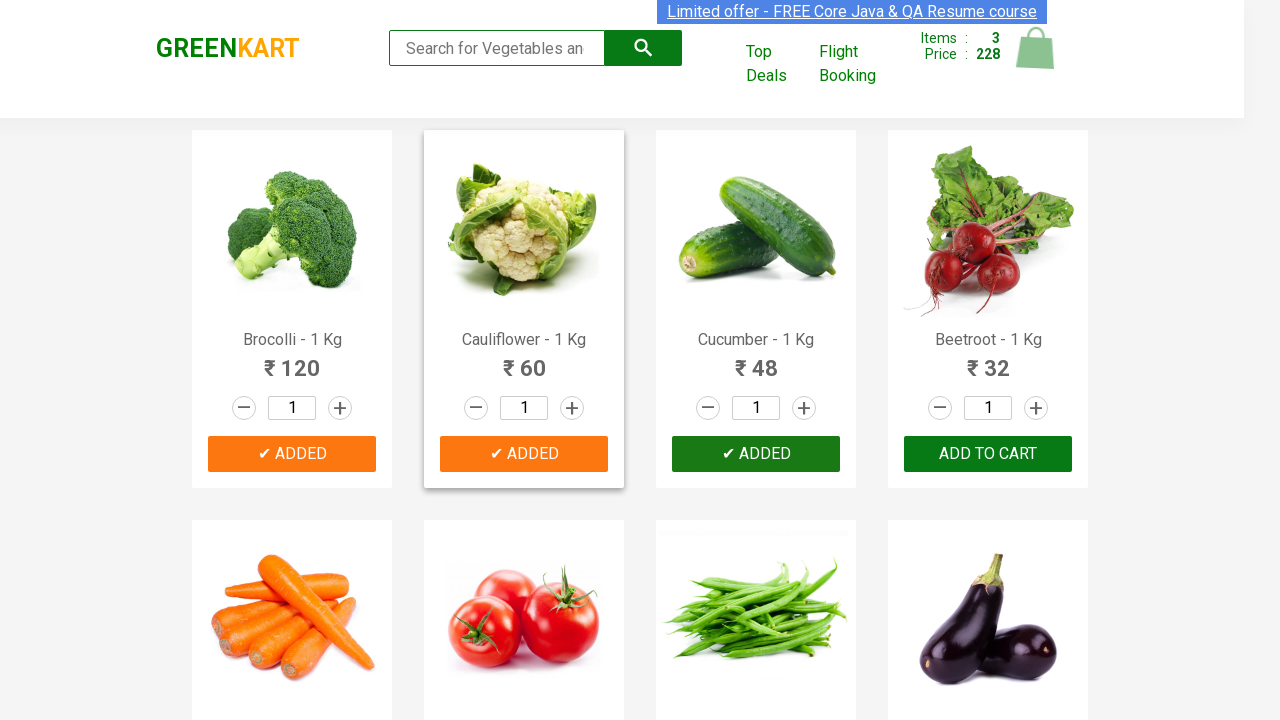

Retrieved text from product element 3
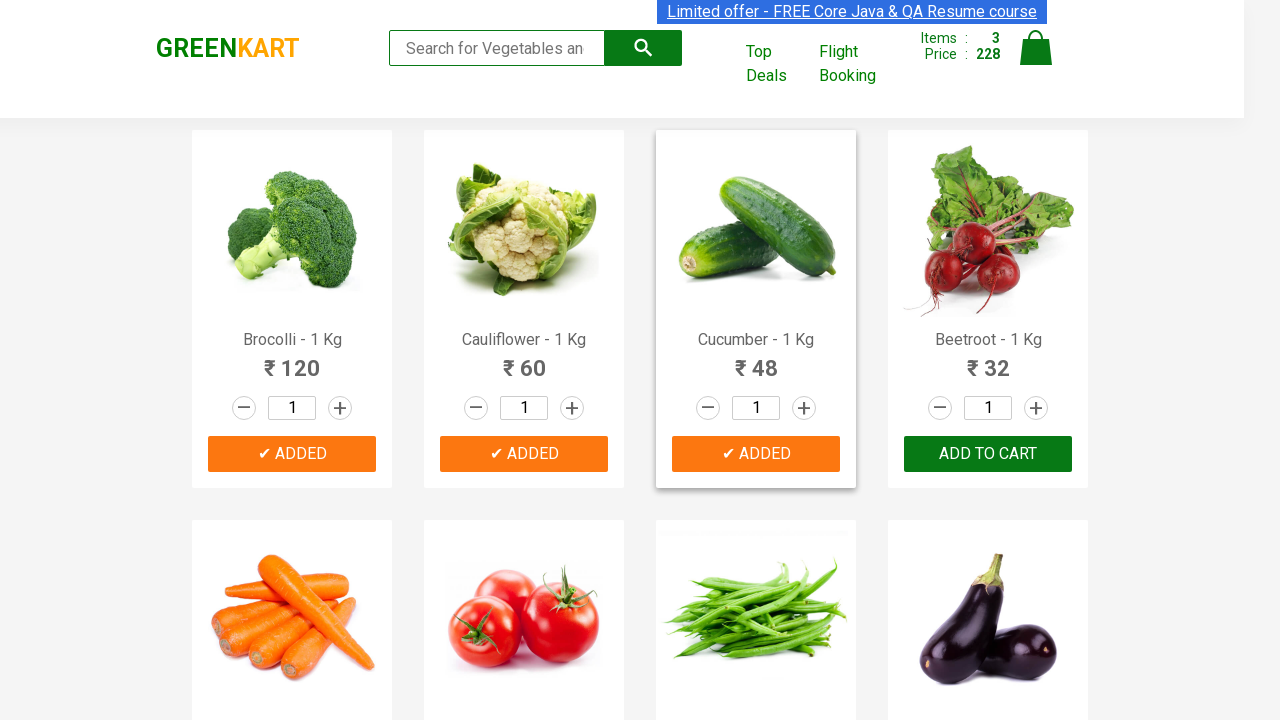

Clicked 'Add to Cart' button for Brocolli at (988, 454) on xpath=//div[@class='product-action']/button >> nth=3
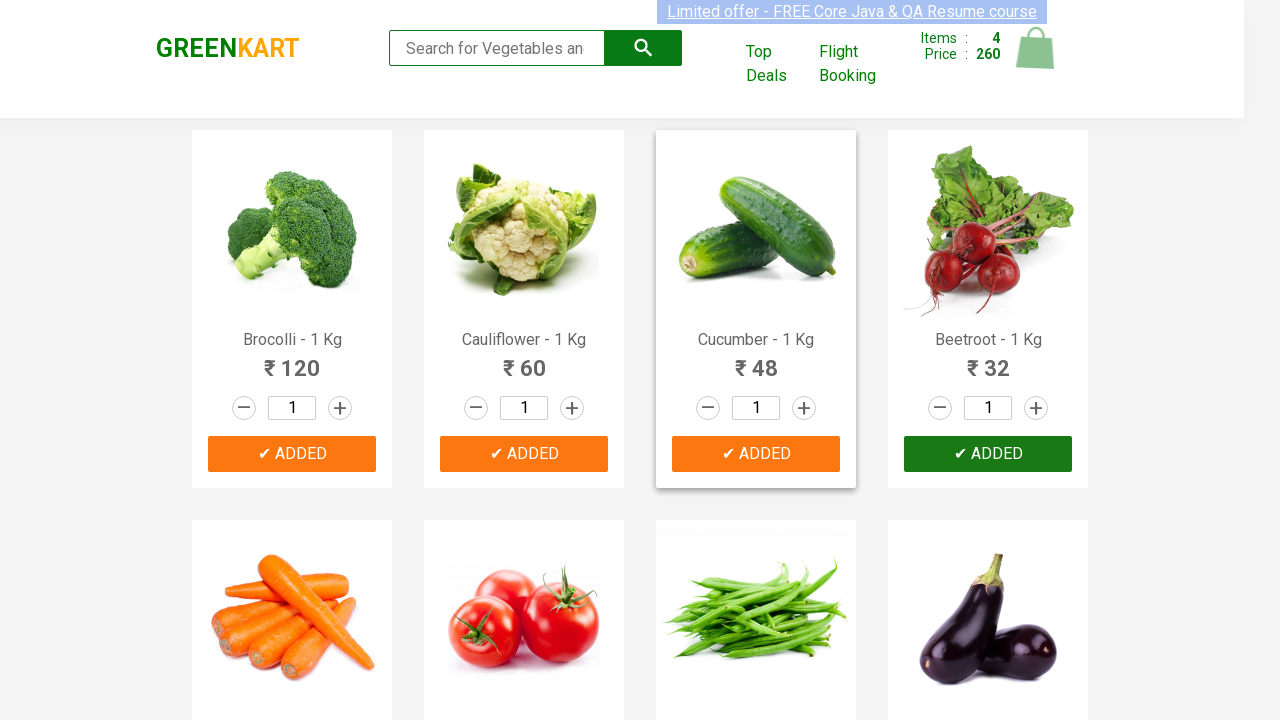

Clicked cart icon to open shopping cart at (1036, 48) on img[alt='Cart']
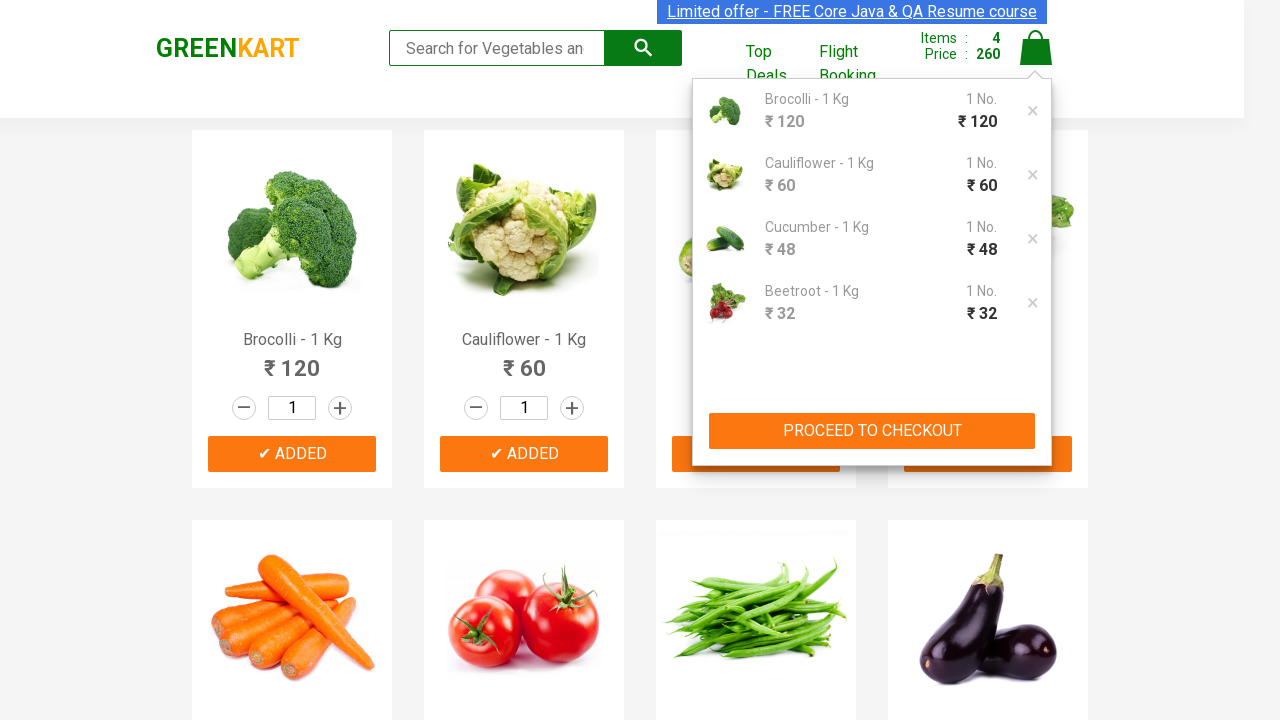

Clicked 'PROCEED TO CHECKOUT' button at (872, 431) on xpath=//button[text()='PROCEED TO CHECKOUT']
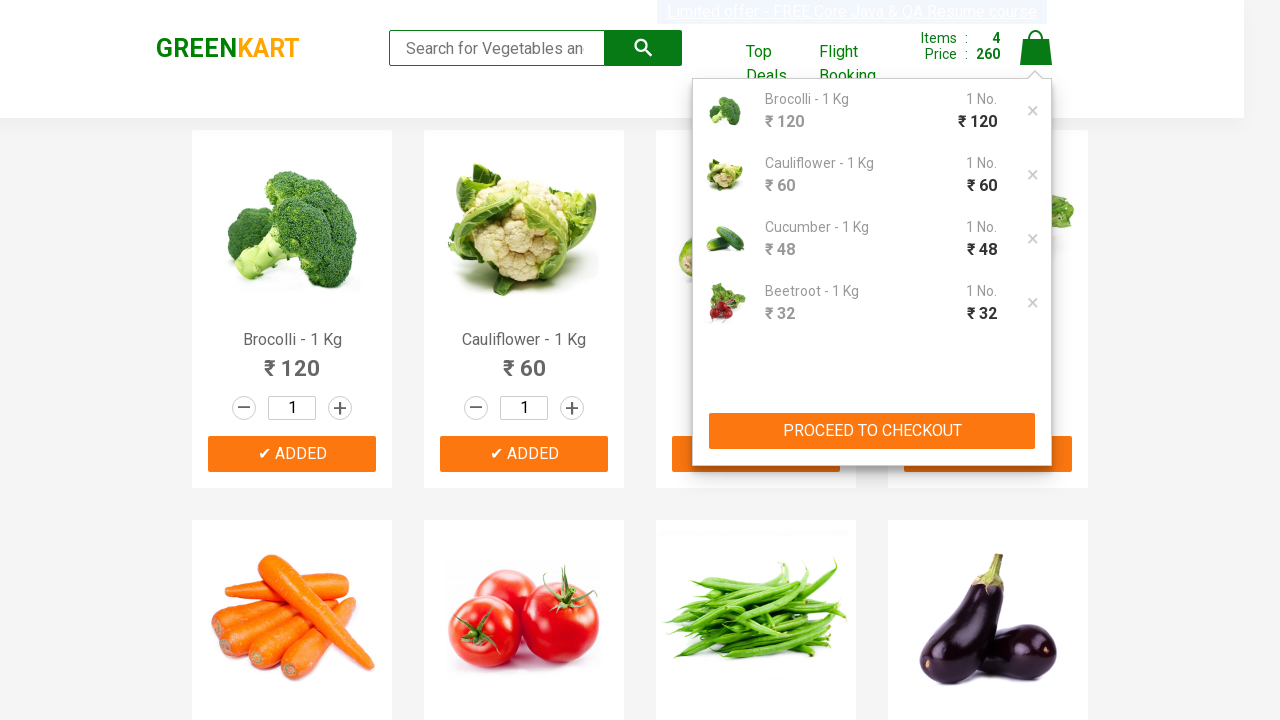

Promo code input field became visible
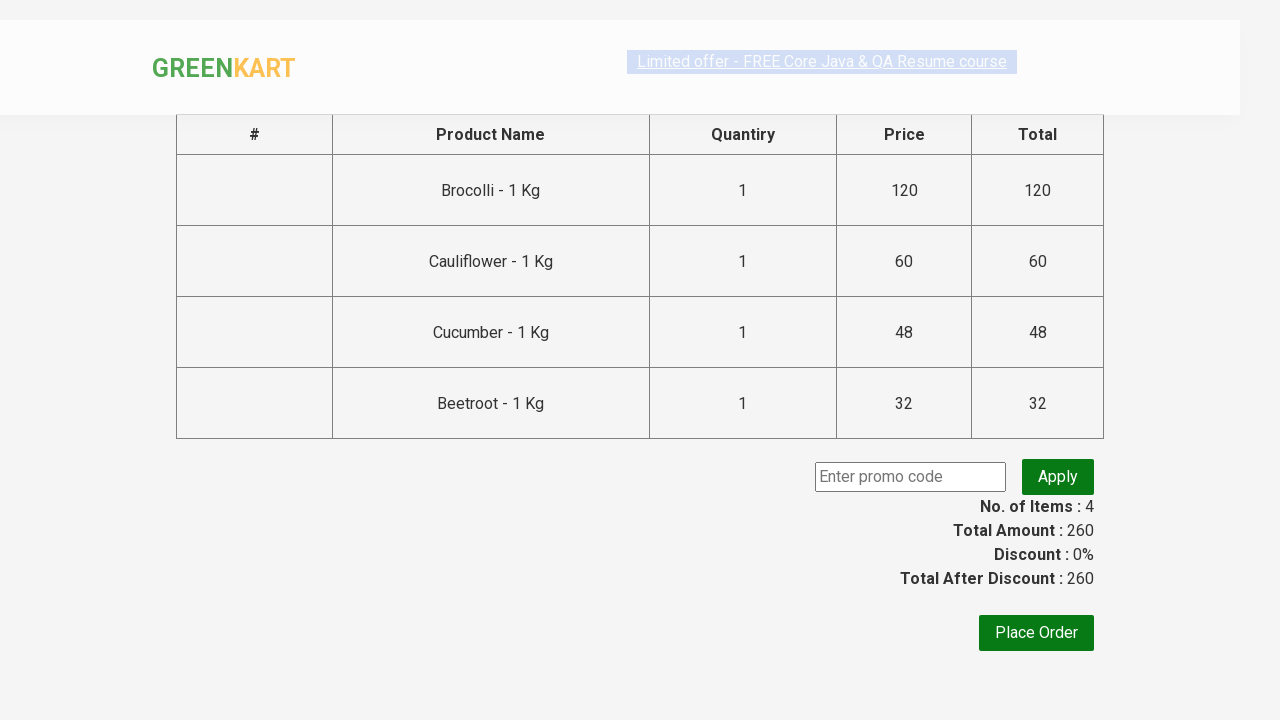

Filled promo code field with 'rahulshettyacademy' on .promoCode
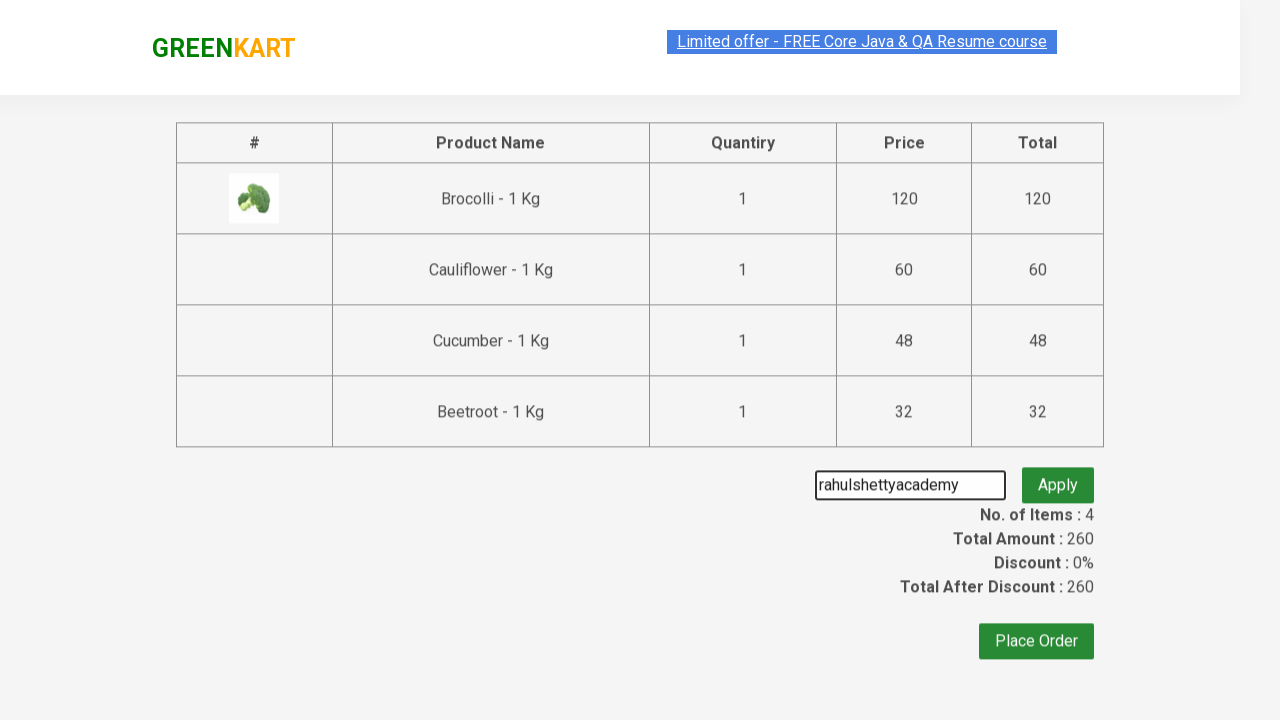

Clicked 'Apply' button to apply promo code at (1058, 477) on .promoBtn
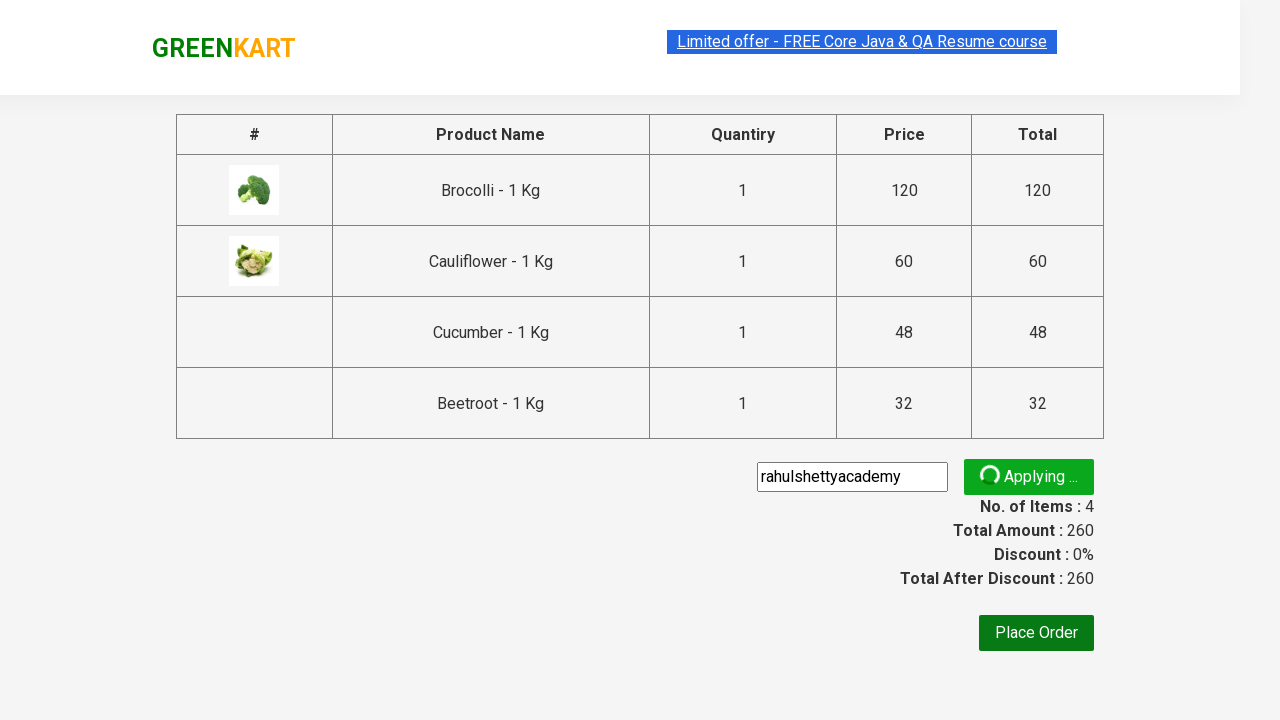

Promo code discount information appeared on page
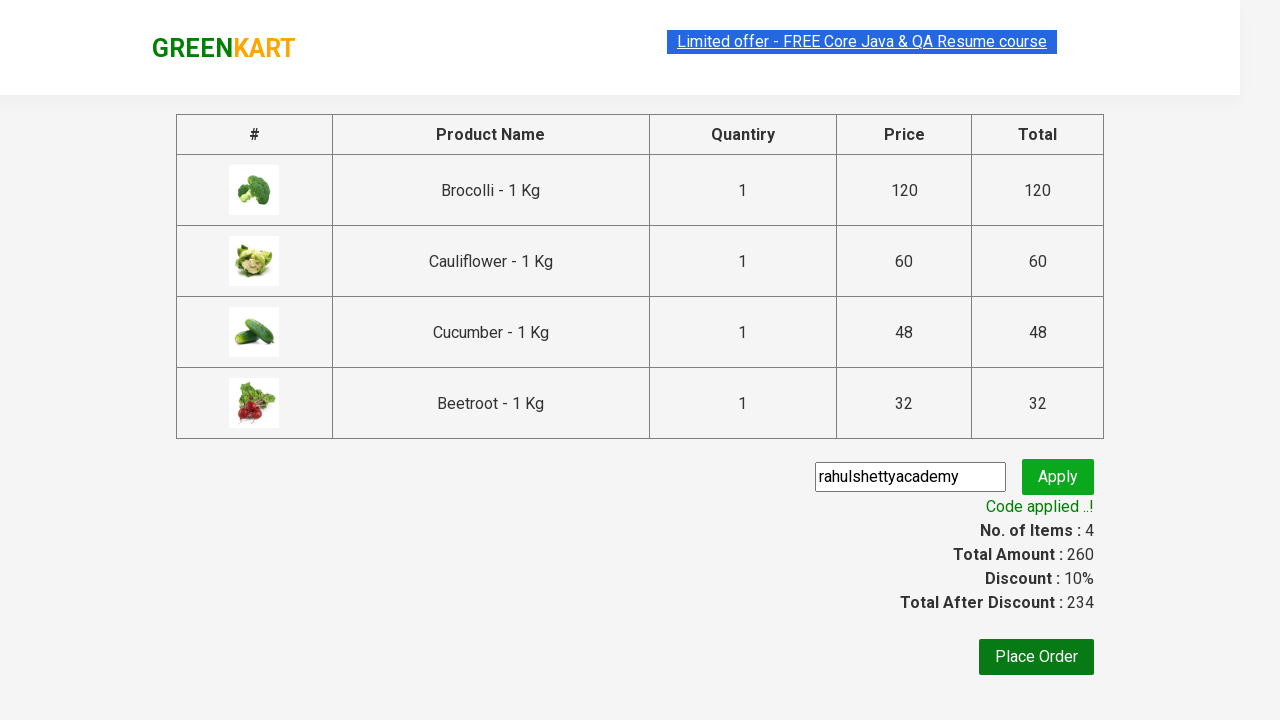

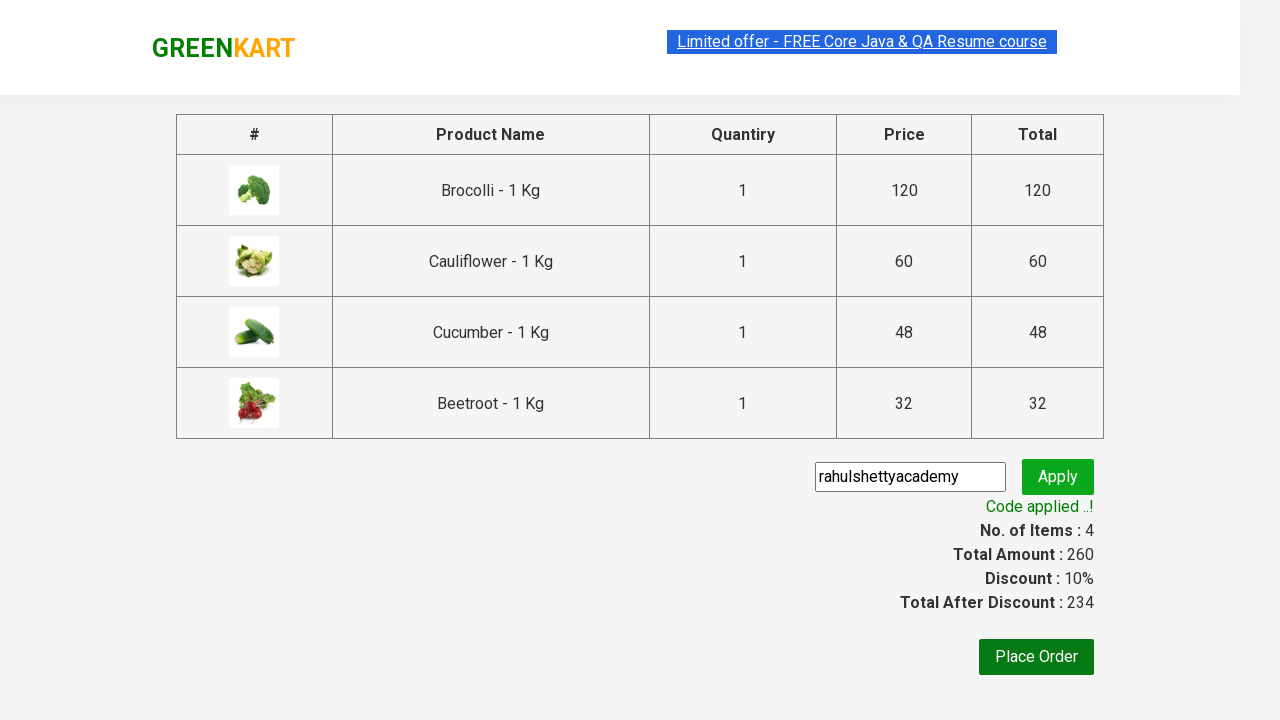